Tests window handle functionality by clicking a link that opens a new window, switching between windows, and verifying page titles and text content in both windows.

Starting URL: https://the-internet.herokuapp.com/windows

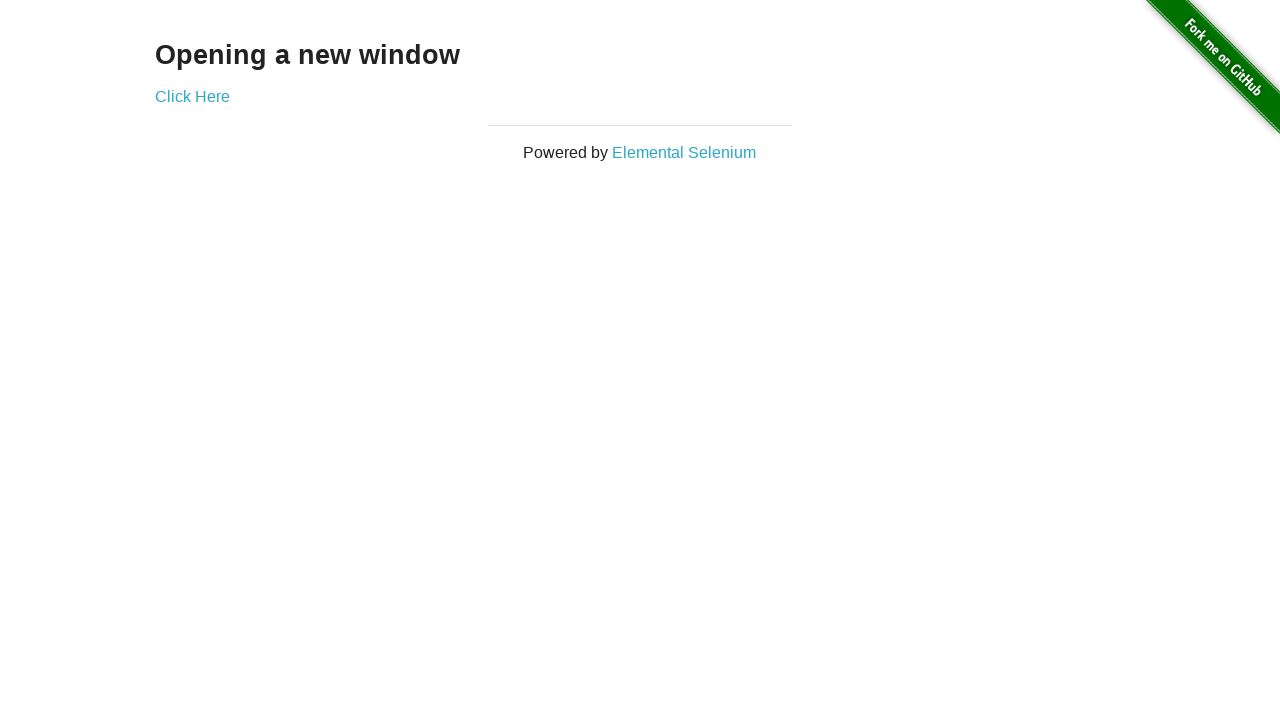

Retrieved heading text from h3 element
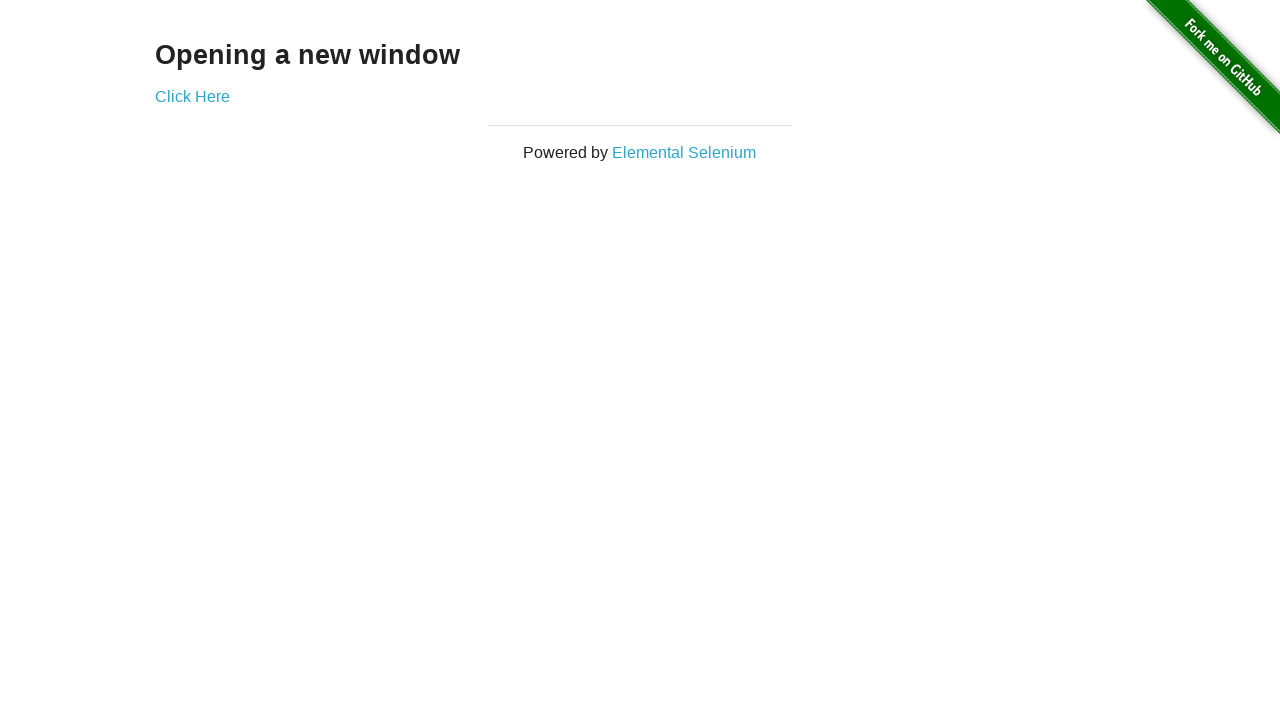

Verified heading text is 'Opening a new window'
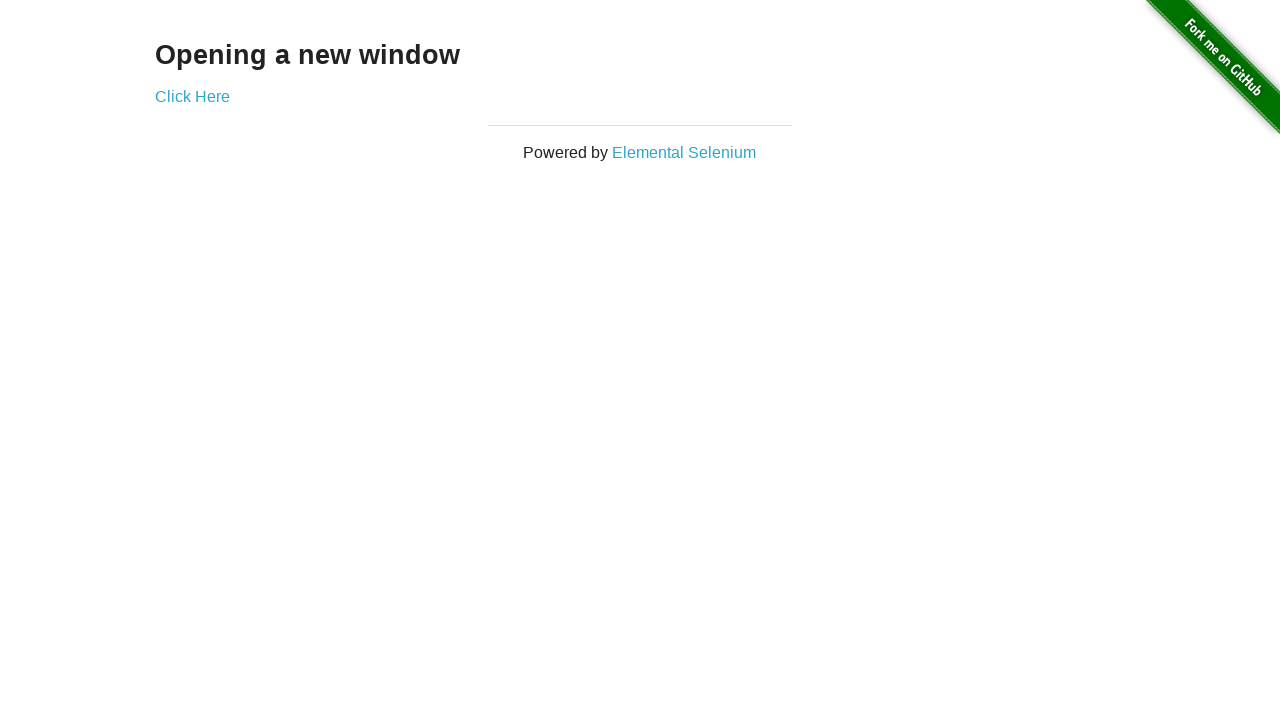

Verified page title is 'The Internet'
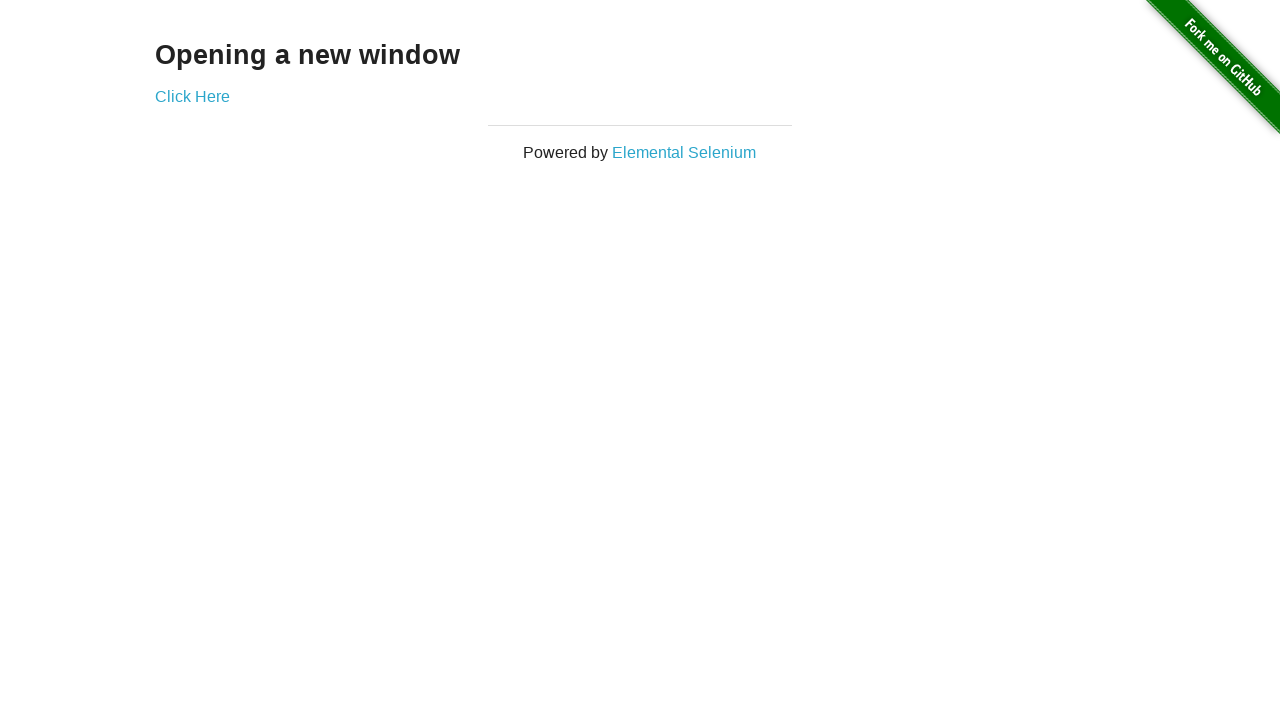

Clicked 'Click Here' link to open new window at (192, 96) on text=Click Here
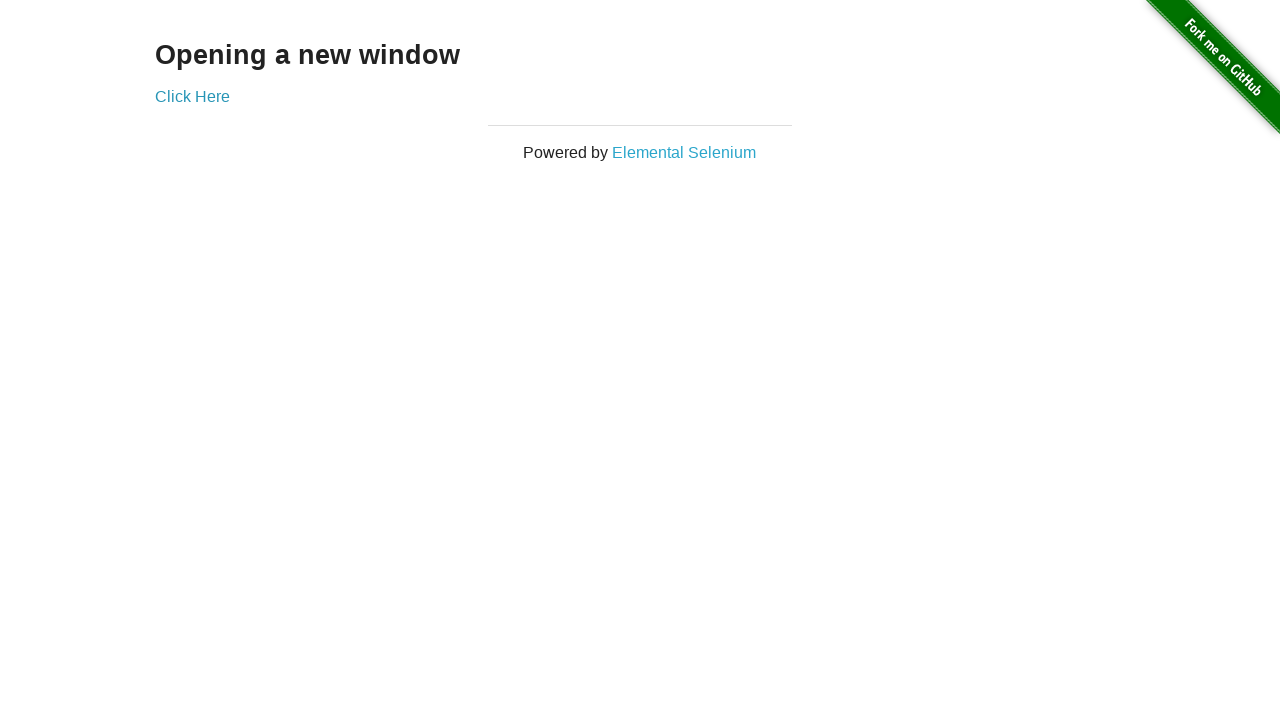

New window opened and loaded
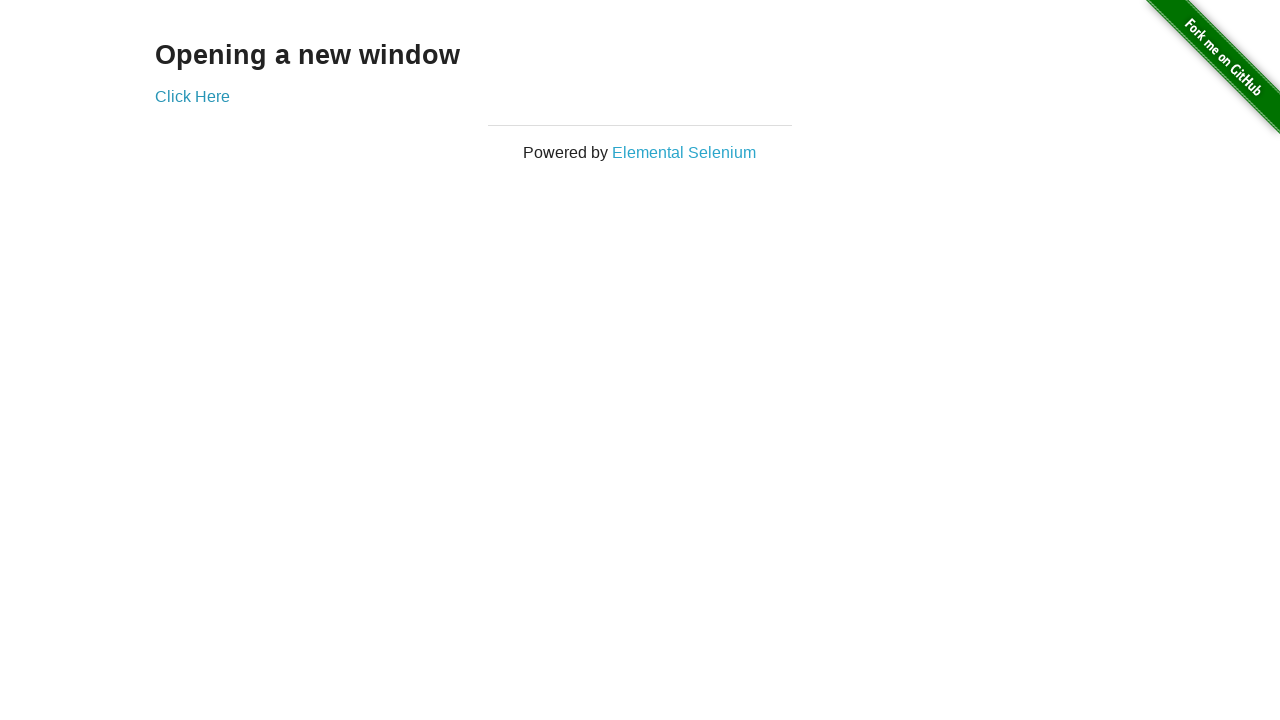

Verified new window title is 'New Window'
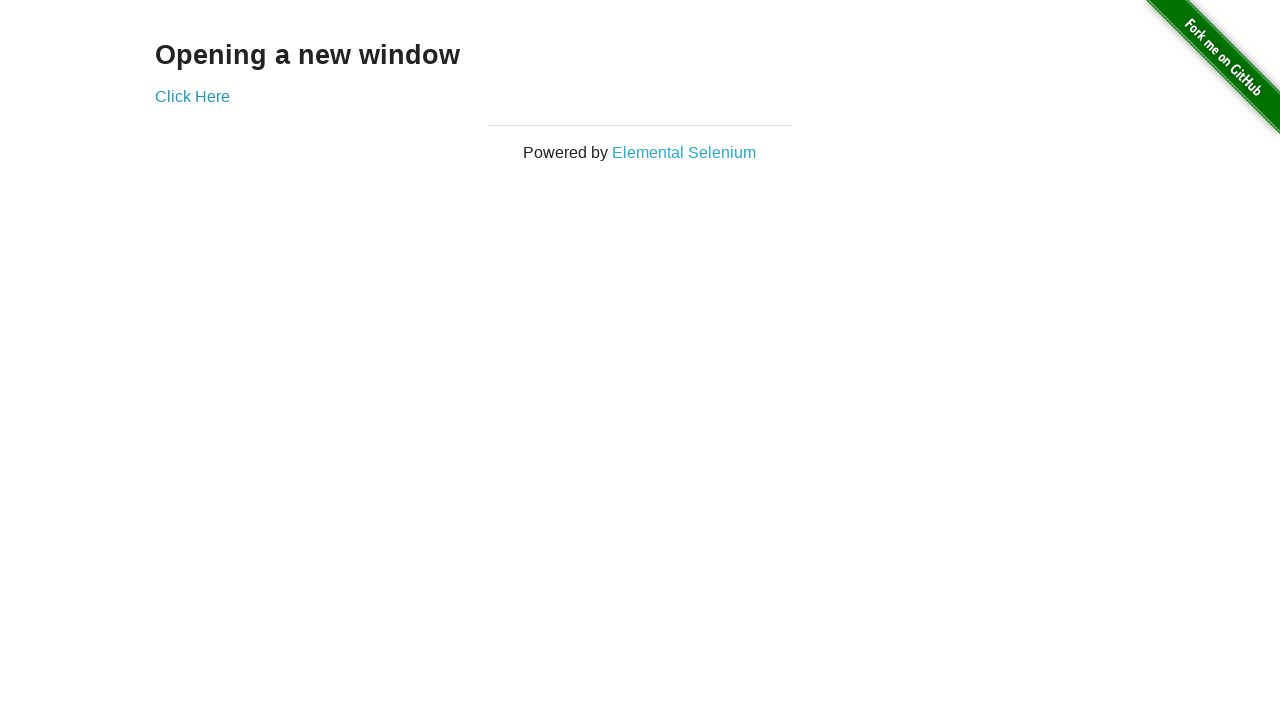

Retrieved heading text from new window h3 element
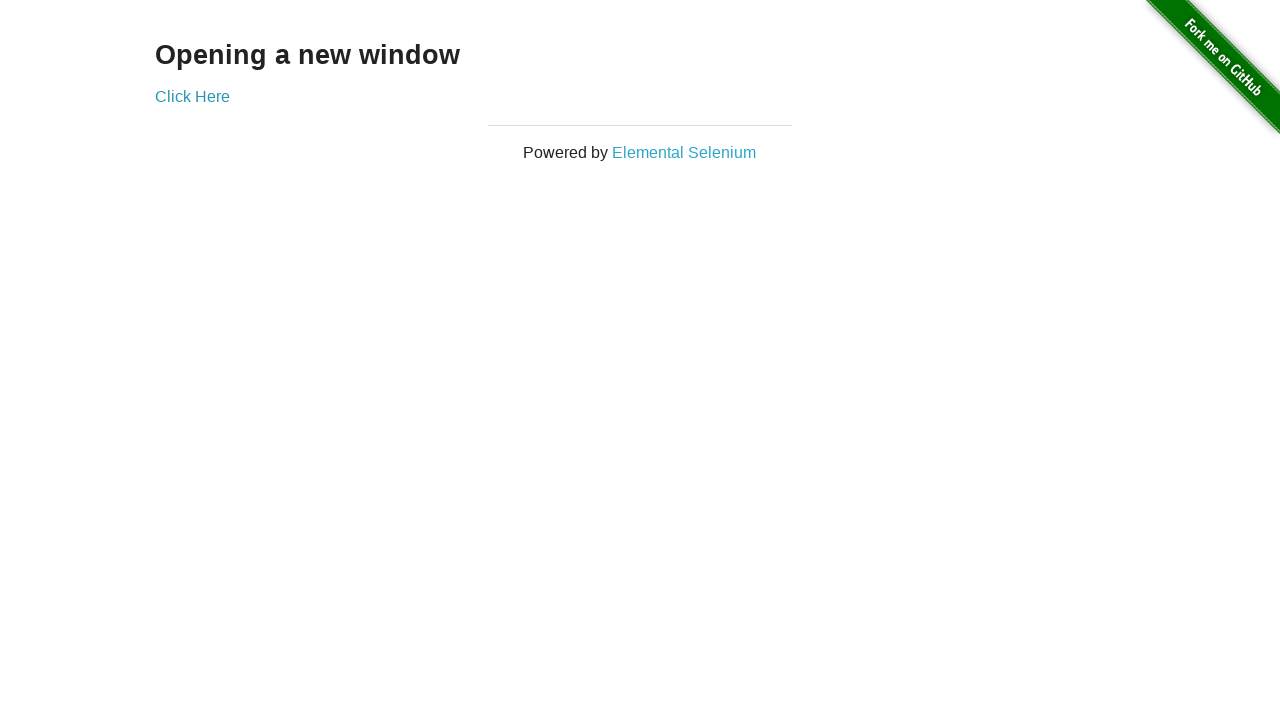

Verified new window heading text is 'New Window'
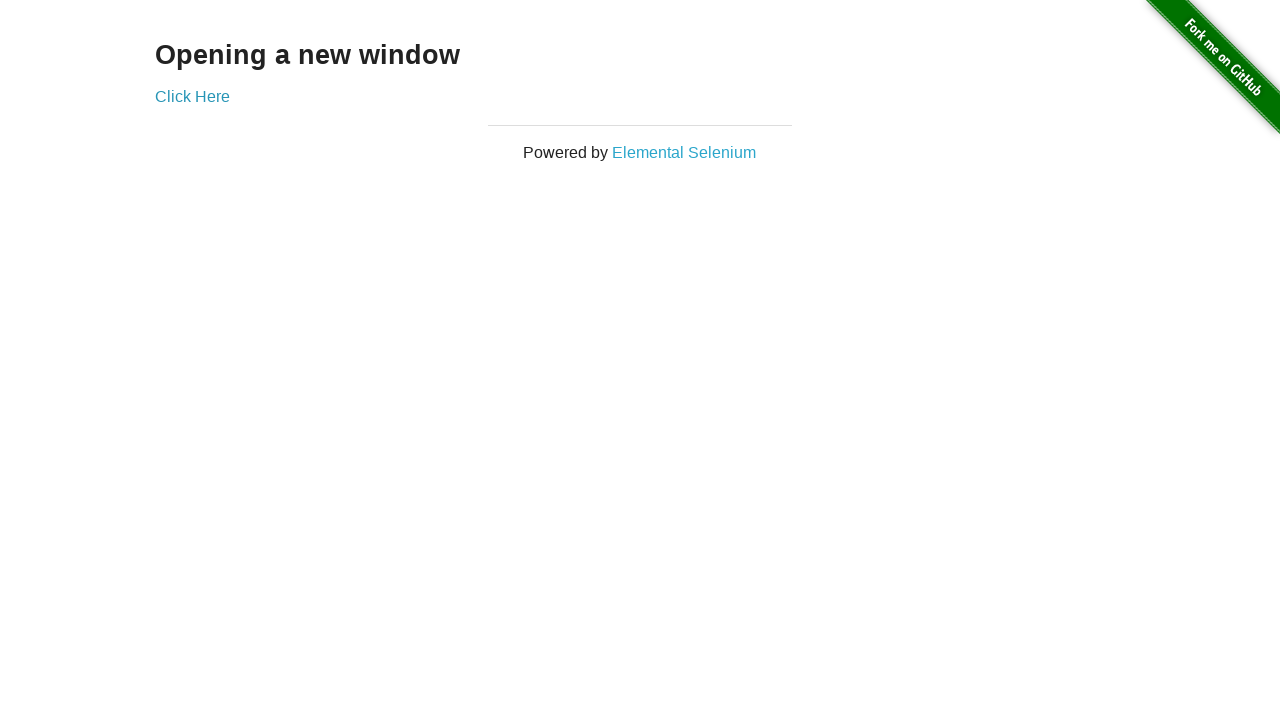

Switched to original page
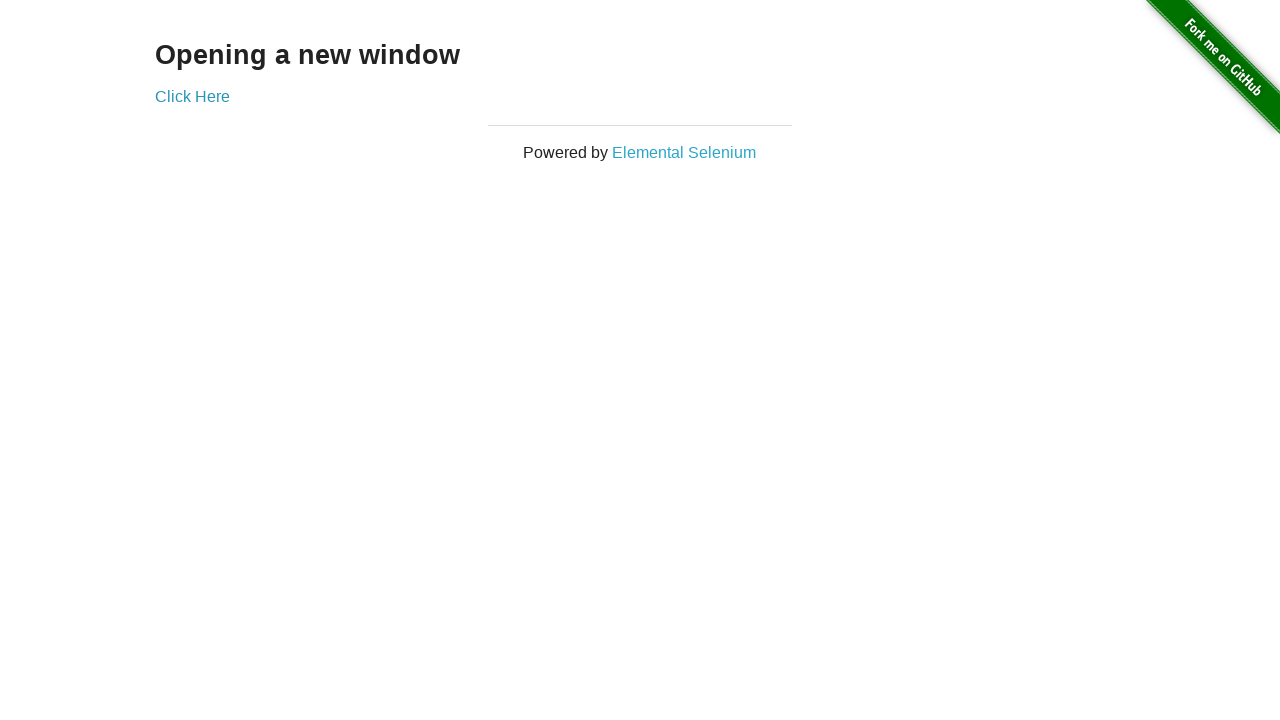

Verified original page title is 'The Internet'
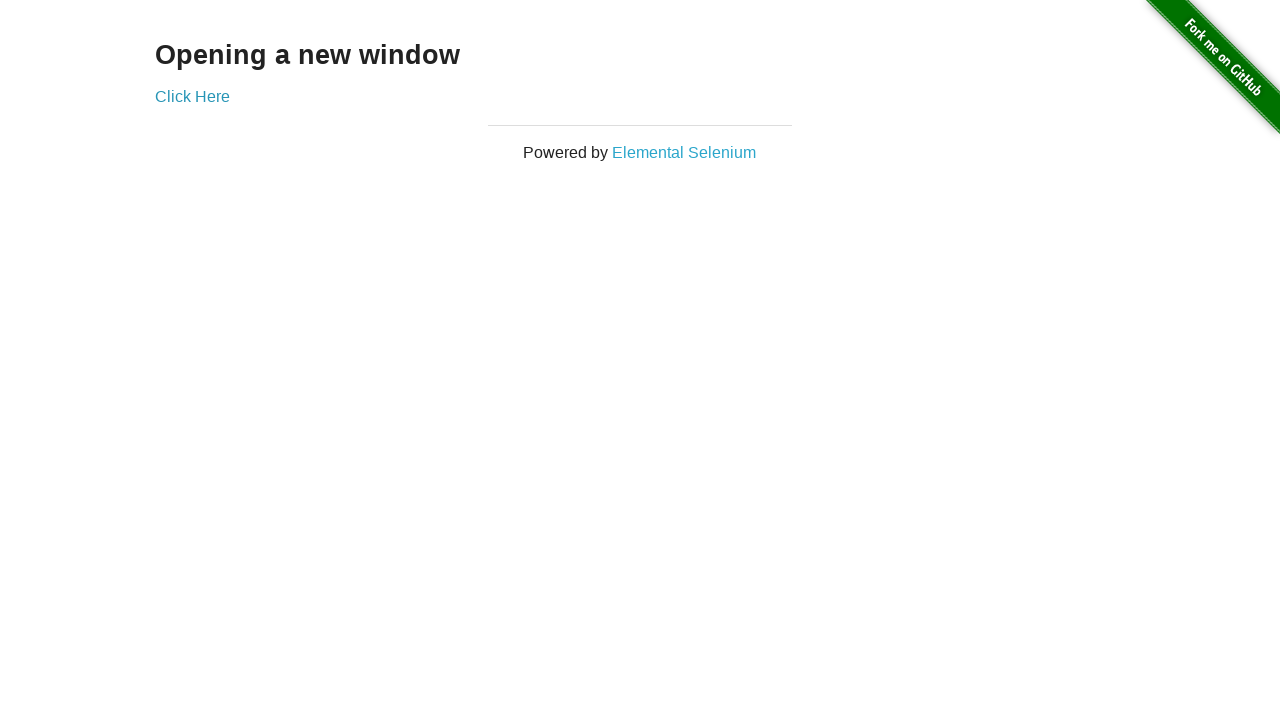

Switched to new window
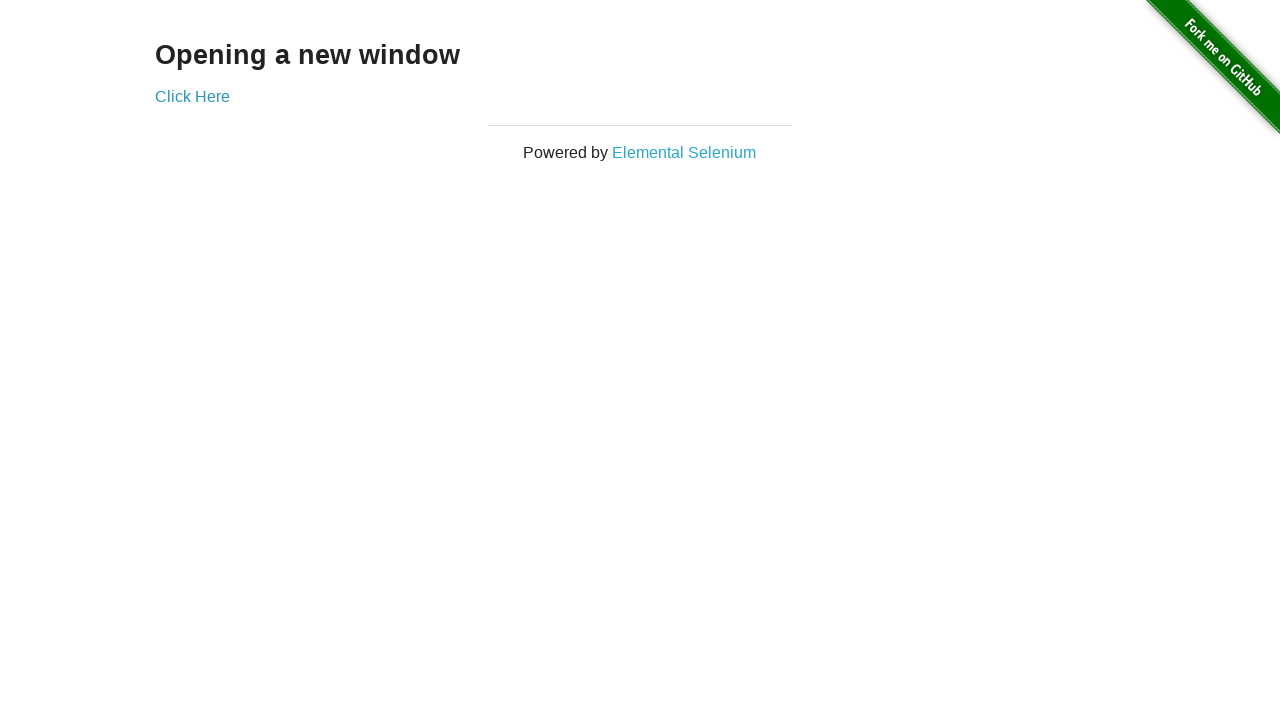

Waited 2 seconds in new window
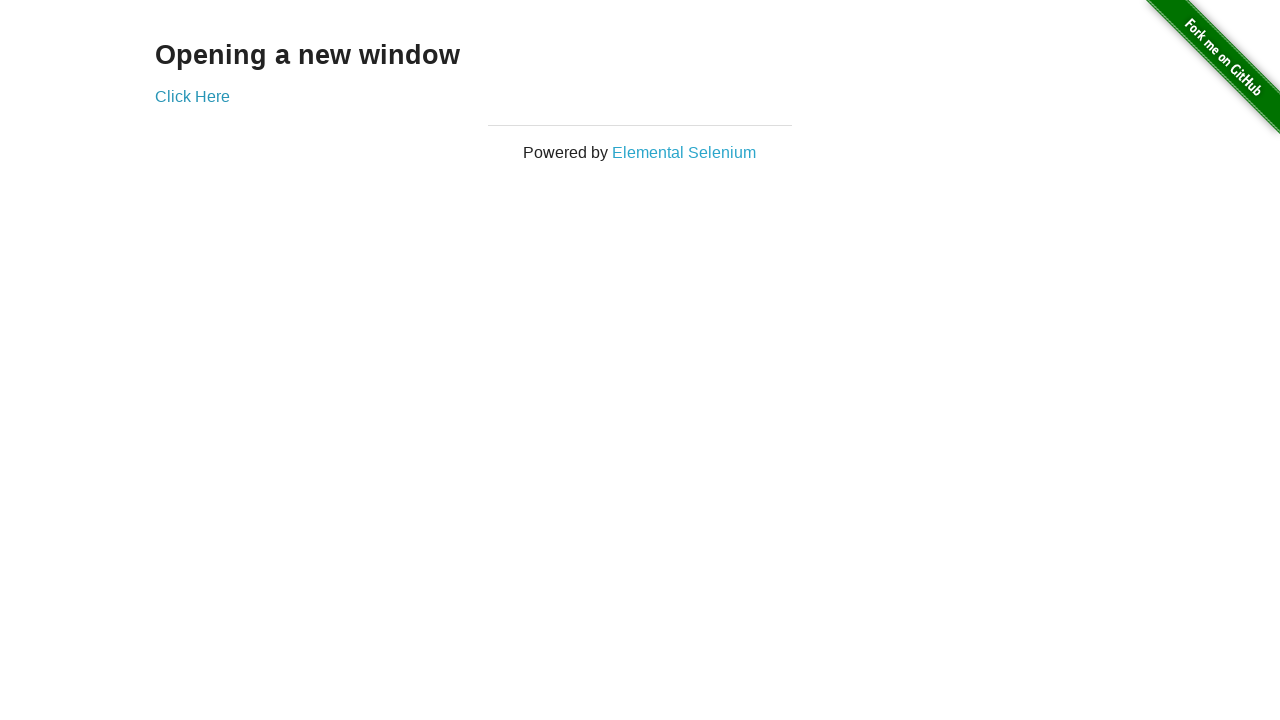

Switched back to original window
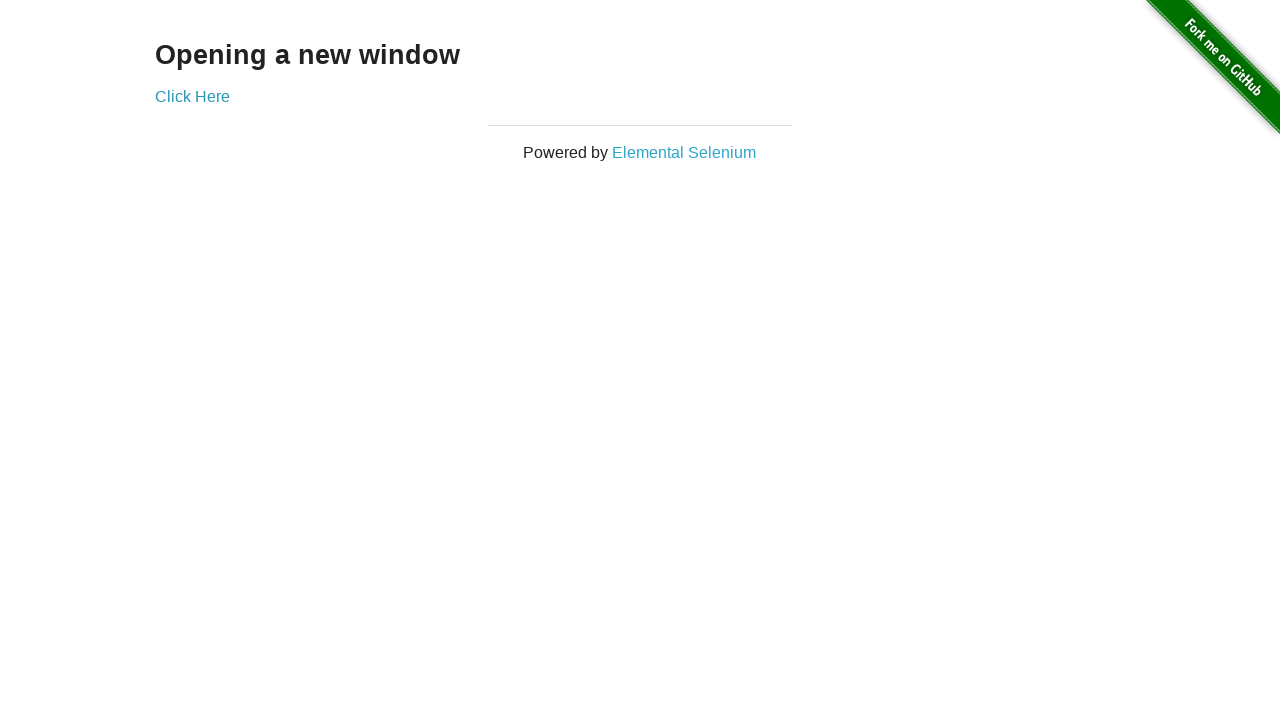

Waited 2 seconds in original window
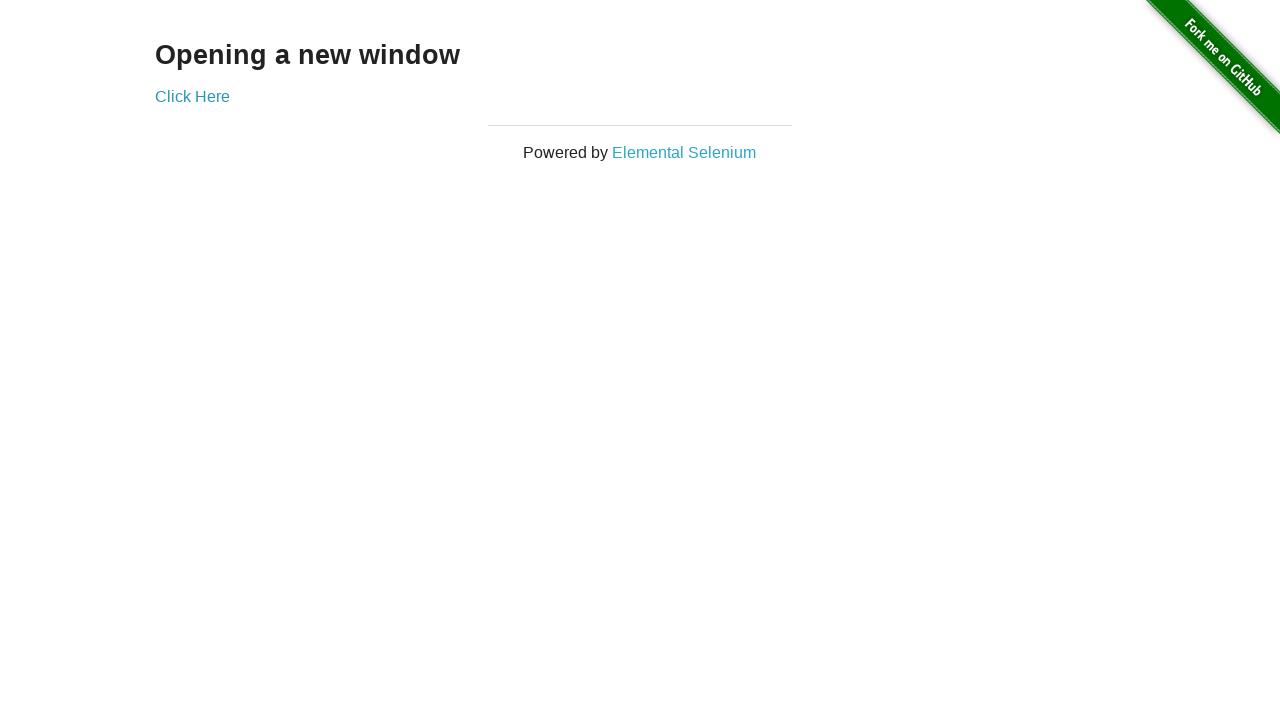

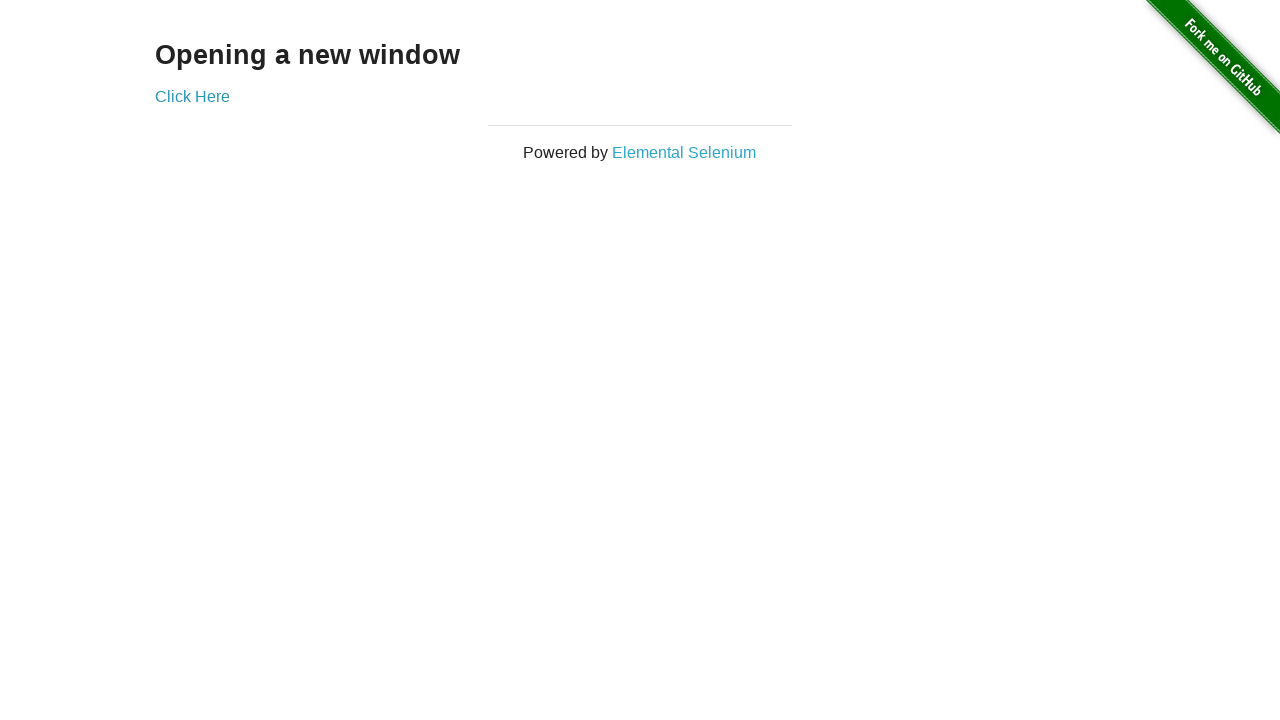